Tests browser forward navigation by clicking a link, going back, then using the browser's forward button to return to the linked page

Starting URL: https://kristinek.github.io/site/examples/po

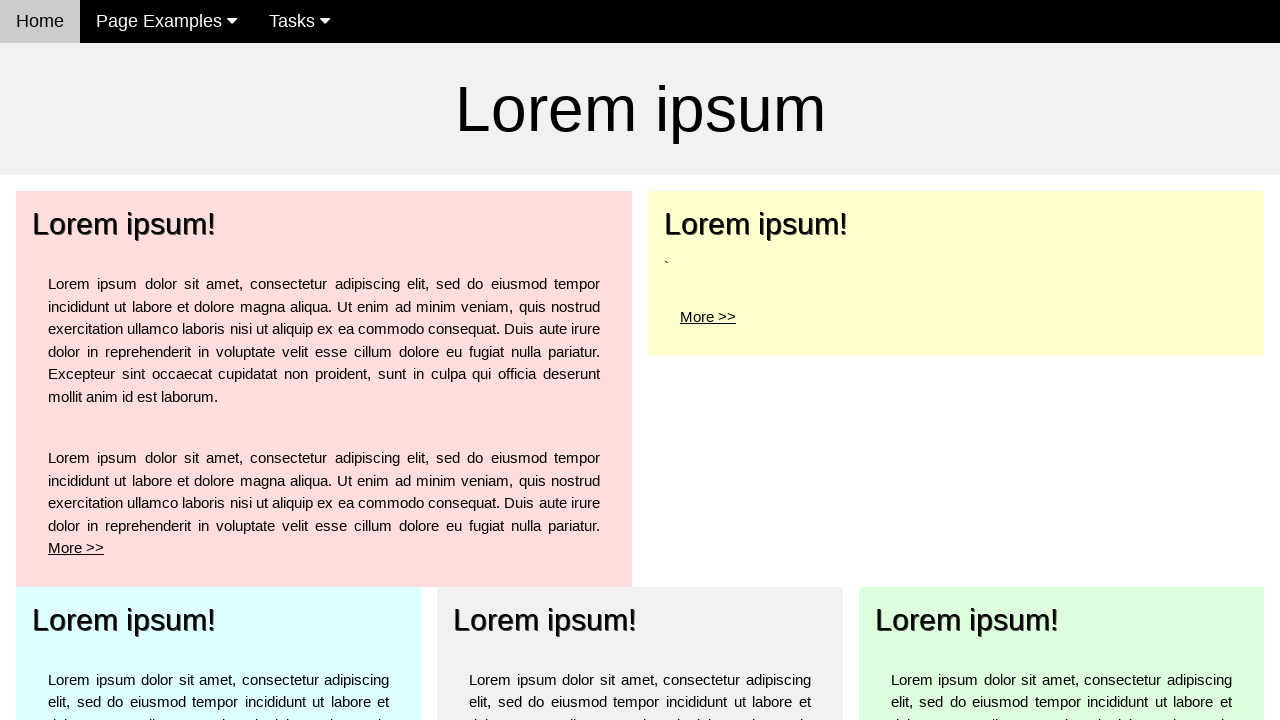

Clicked 'More >' link for the top left element at (124, 224) on a[href$='po1']
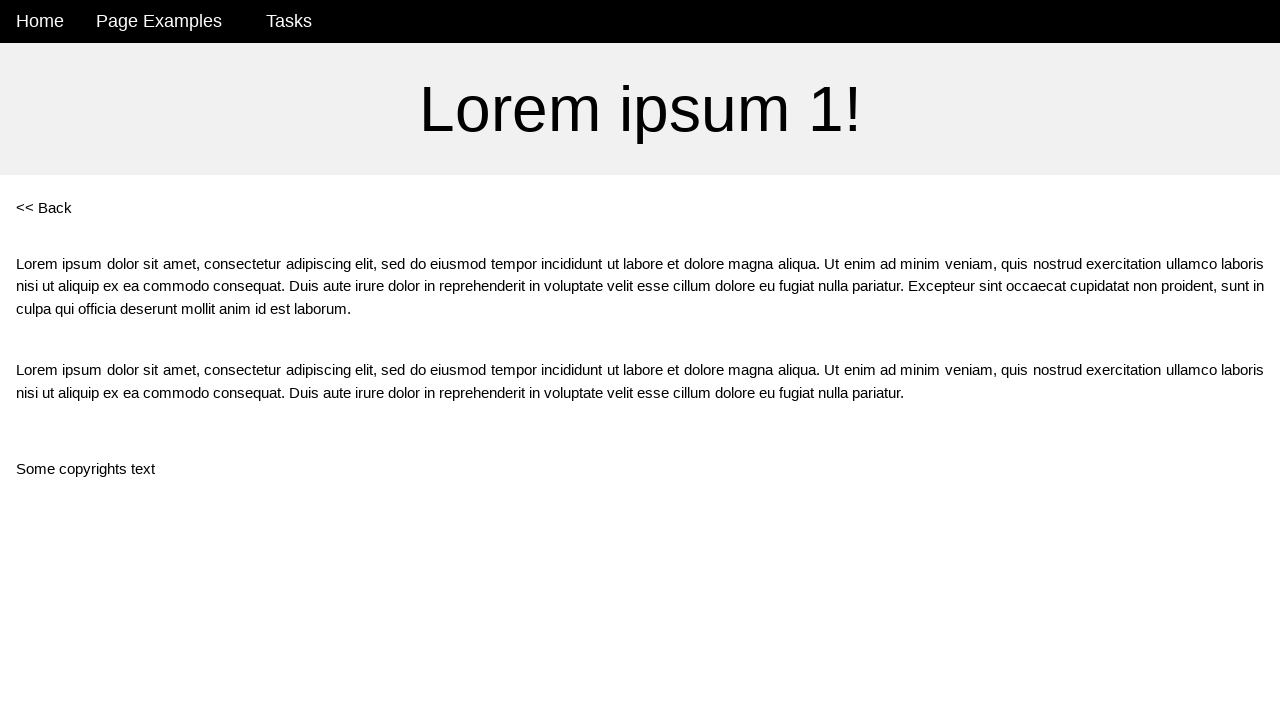

Navigated to po1 page and URL confirmed
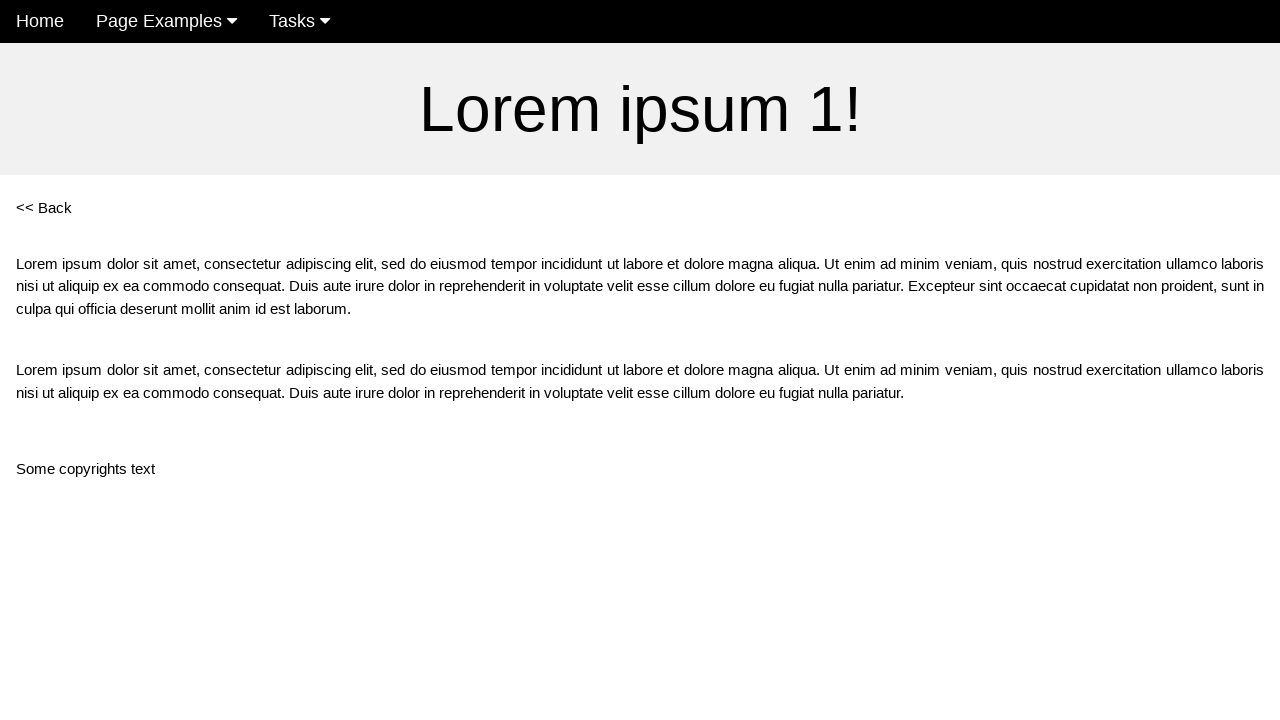

Clicked browser back button to return to po page
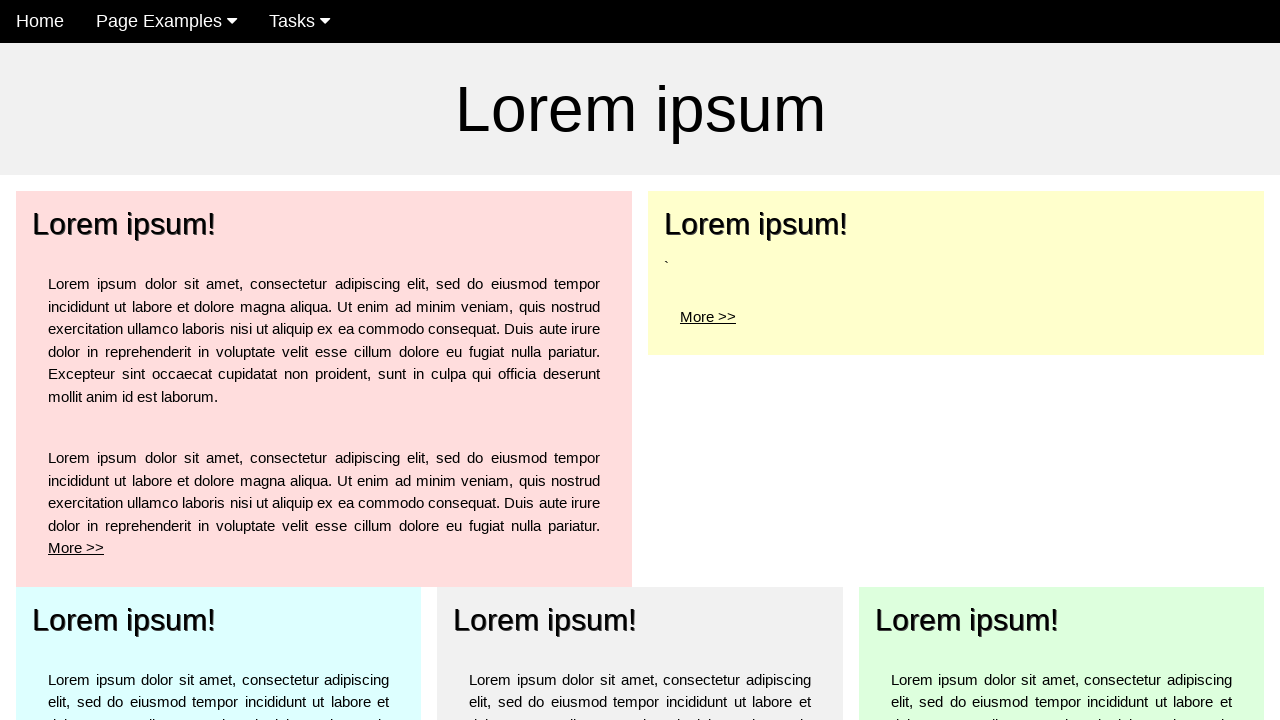

Successfully navigated back to po page and URL confirmed
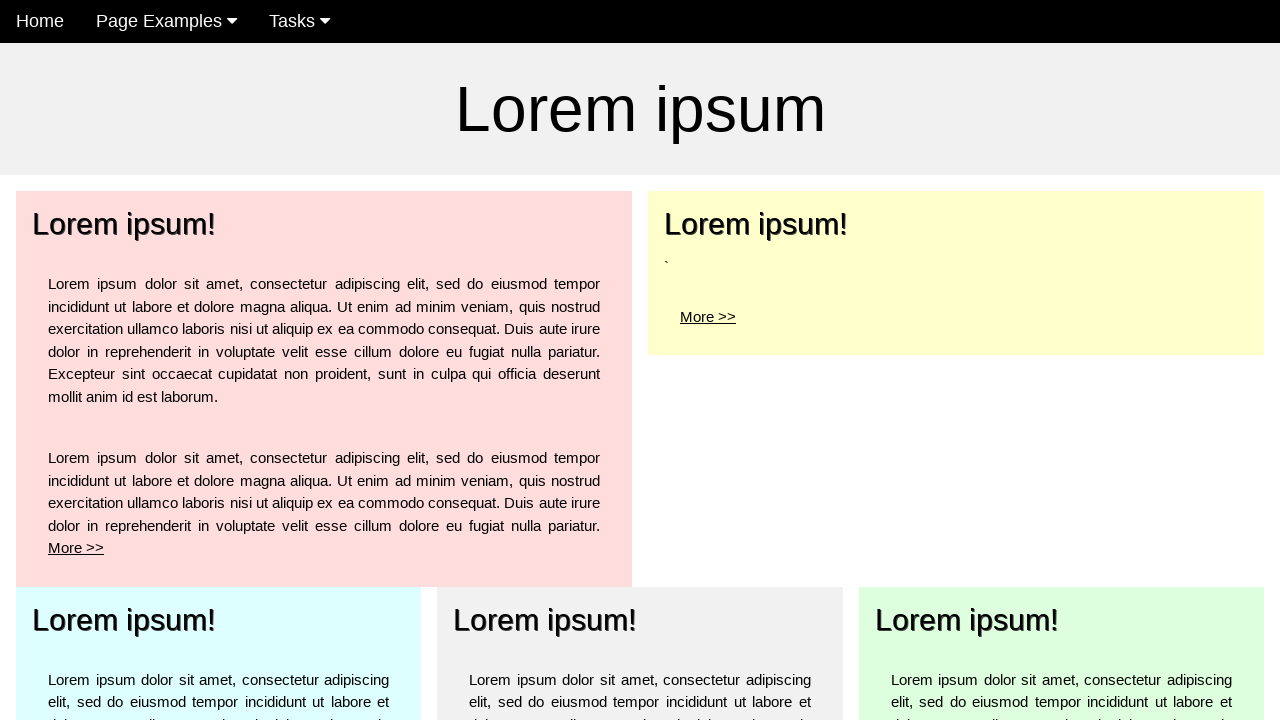

Clicked browser forward button to return to po1 page
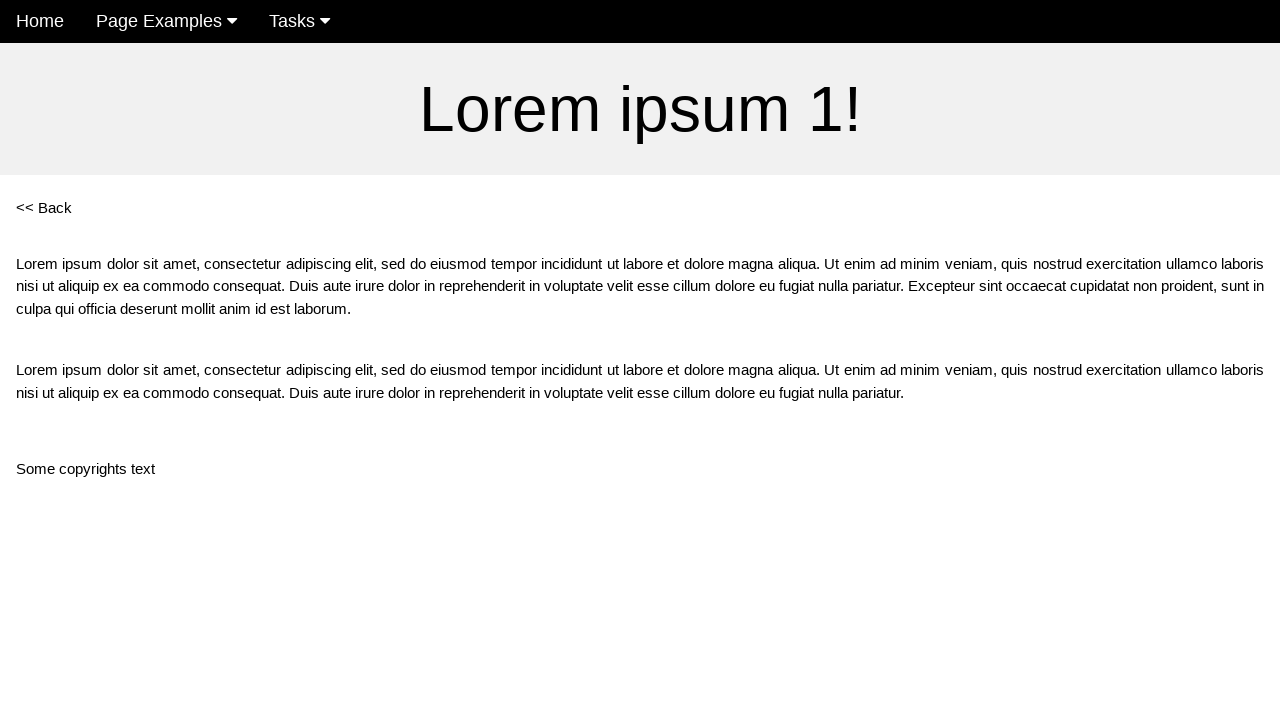

Successfully navigated forward to po1 page and URL confirmed
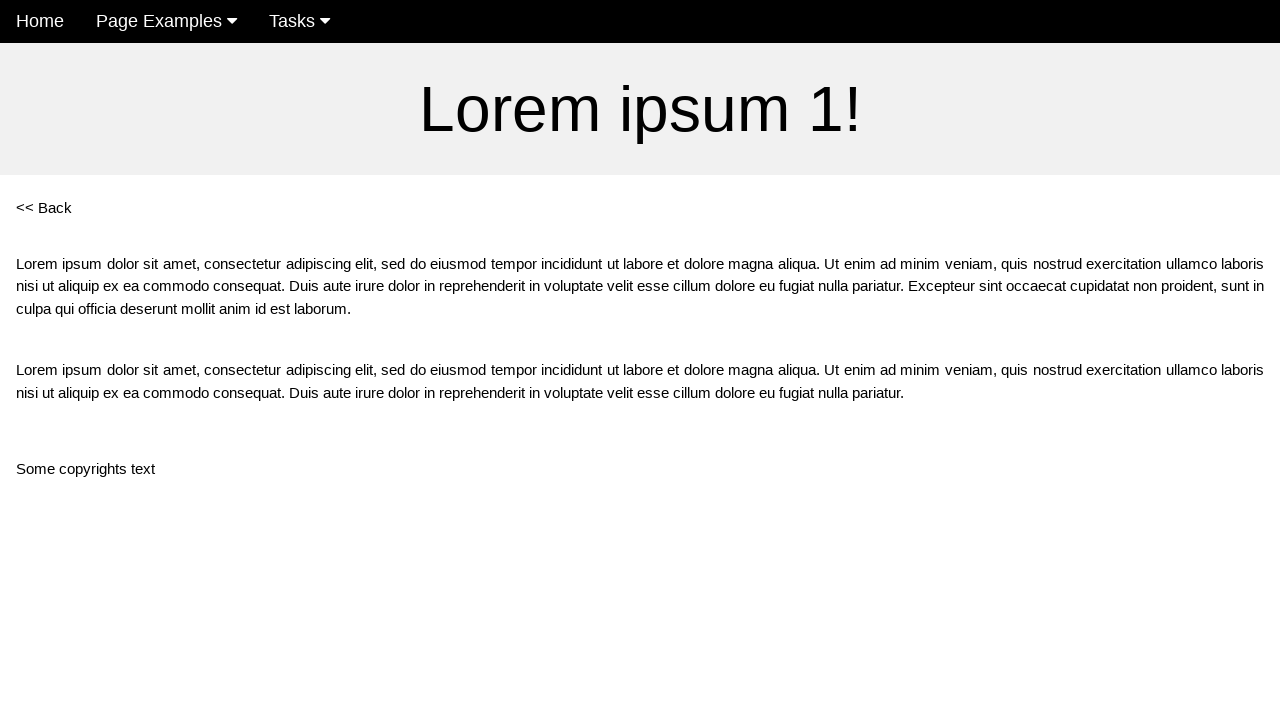

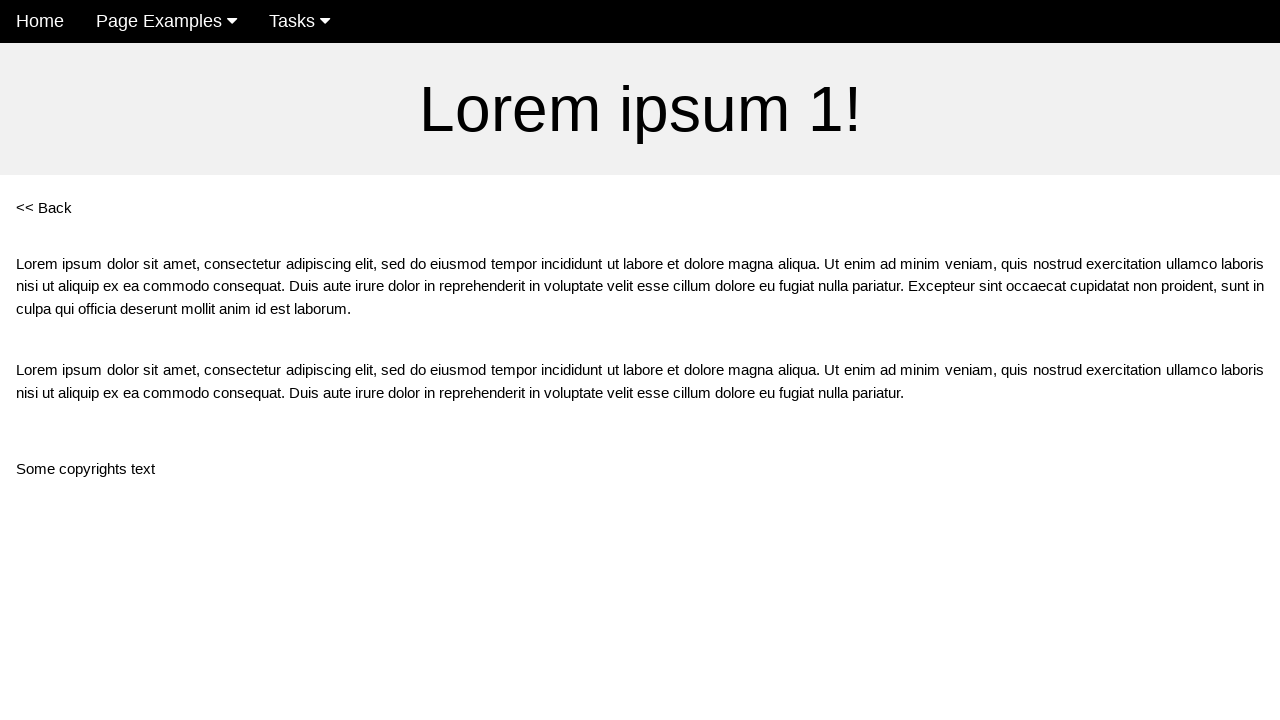